Tests form submission by filling in contact details (first name, last name, email, mobile, company) and submitting the form

Starting URL: http://only-testing-blog.blogspot.com/2014/05/form.html

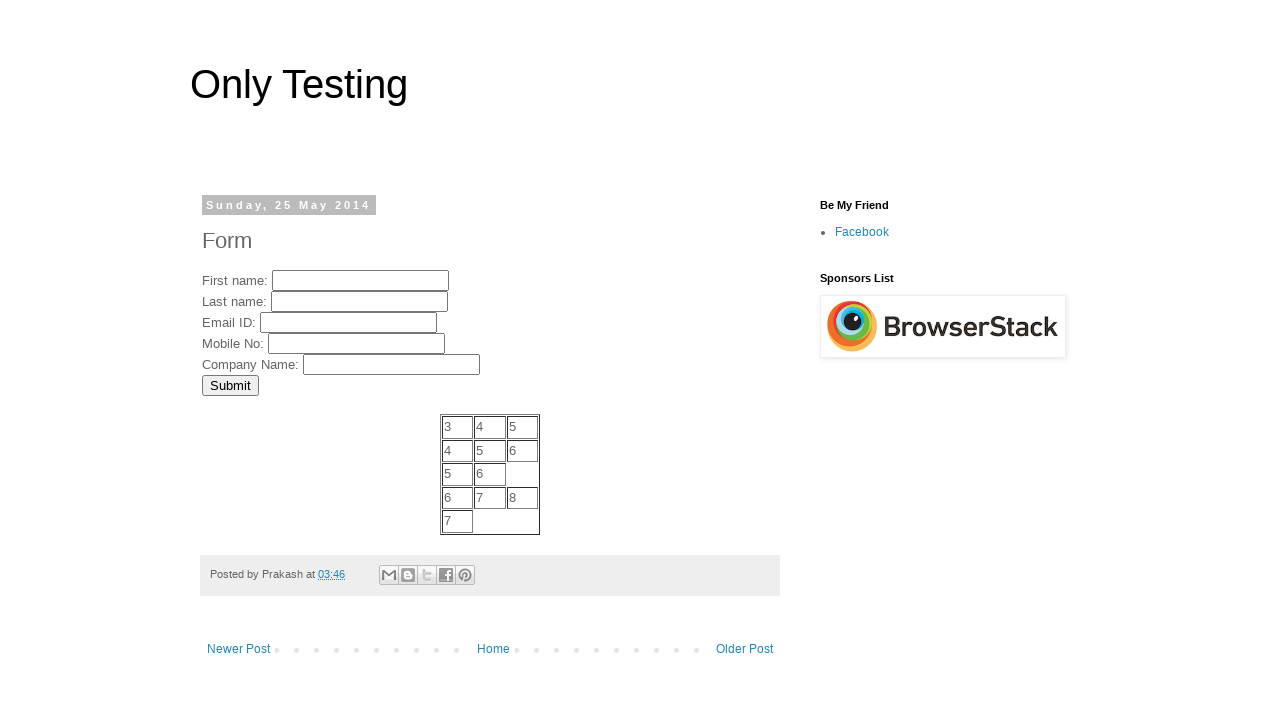

Filled first name field with 'Michael' on input[name='FirstName']
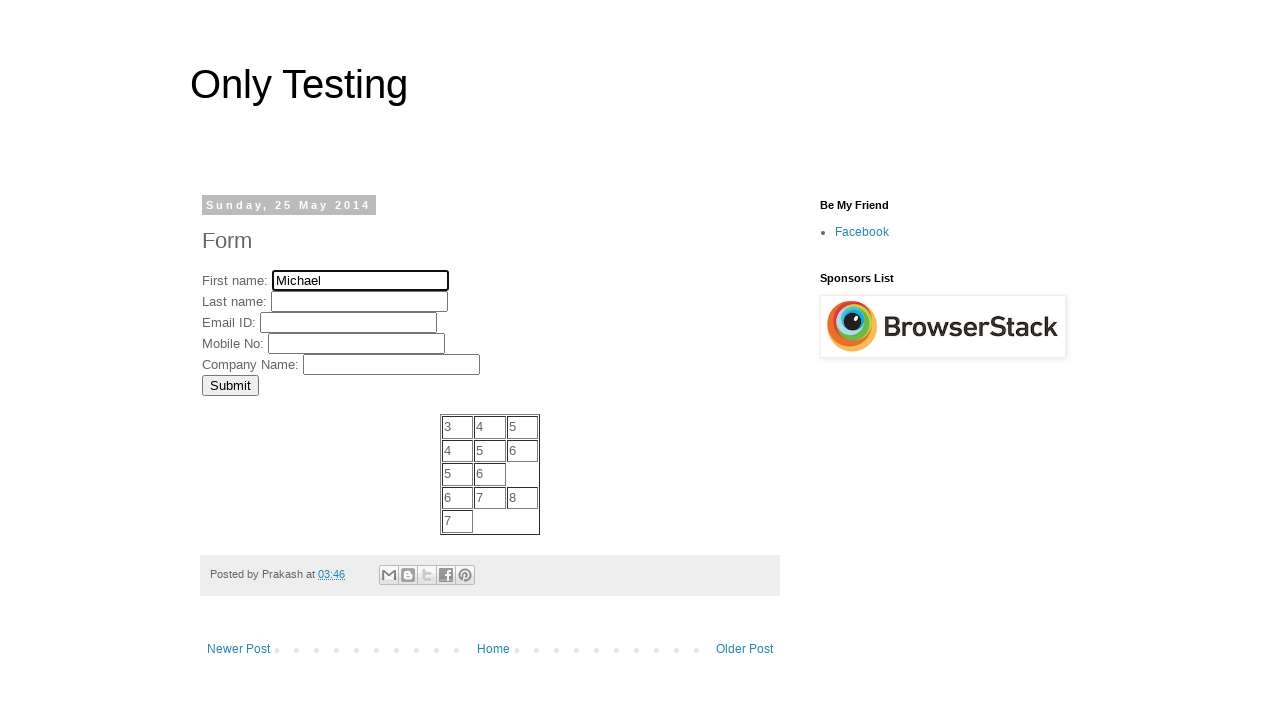

Filled last name field with 'Johnson' on input[name='LastName']
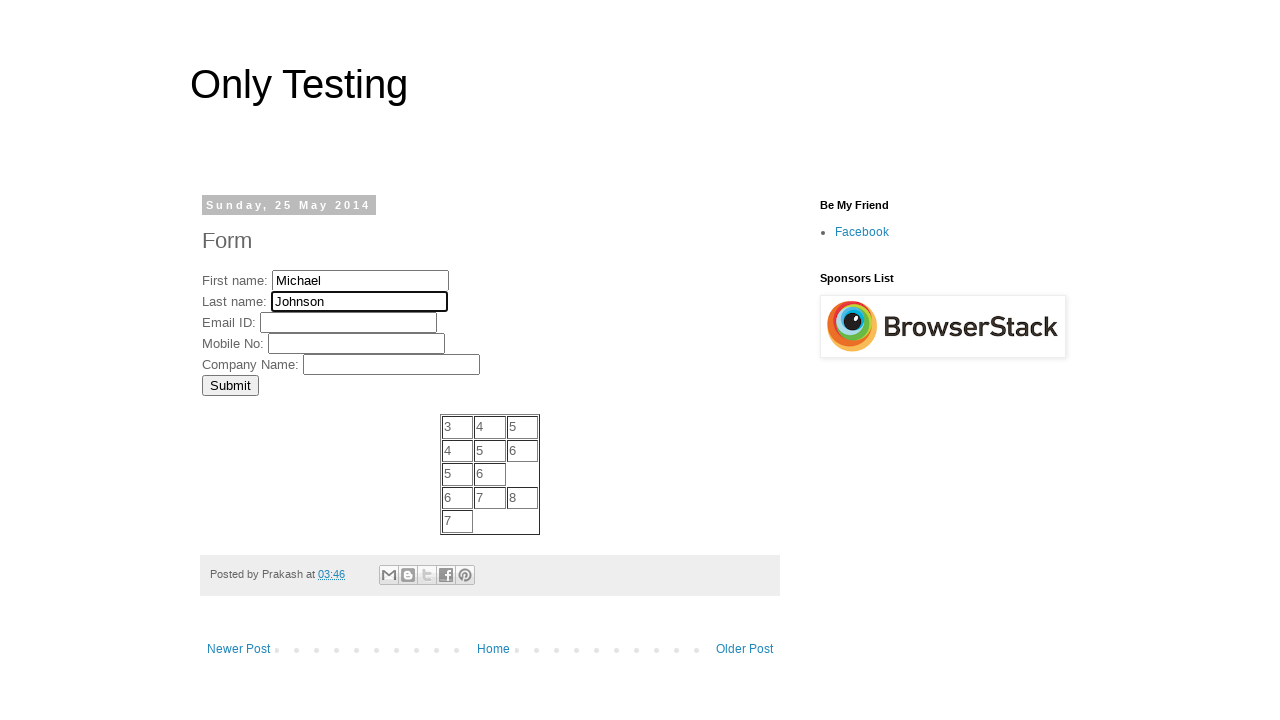

Filled email field with 'michael.johnson@testmail.com' on input[name='EmailID']
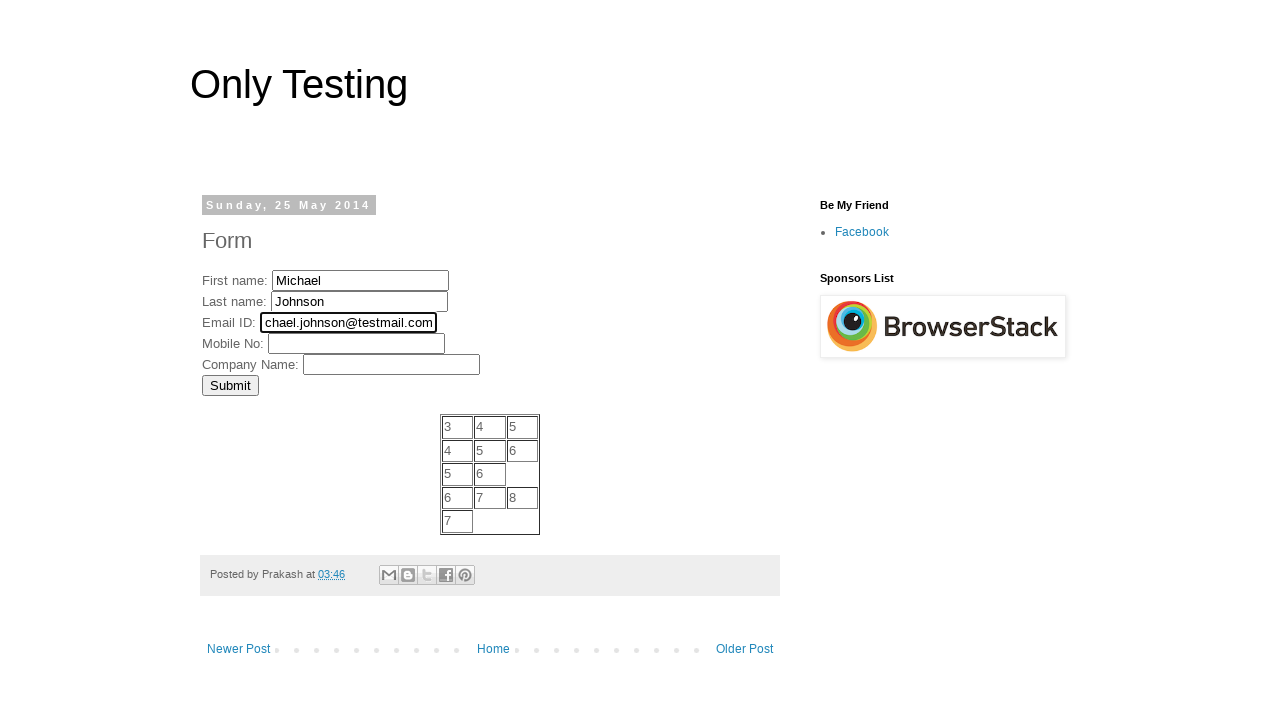

Filled mobile number field with '5551234567' on input[name='MobNo']
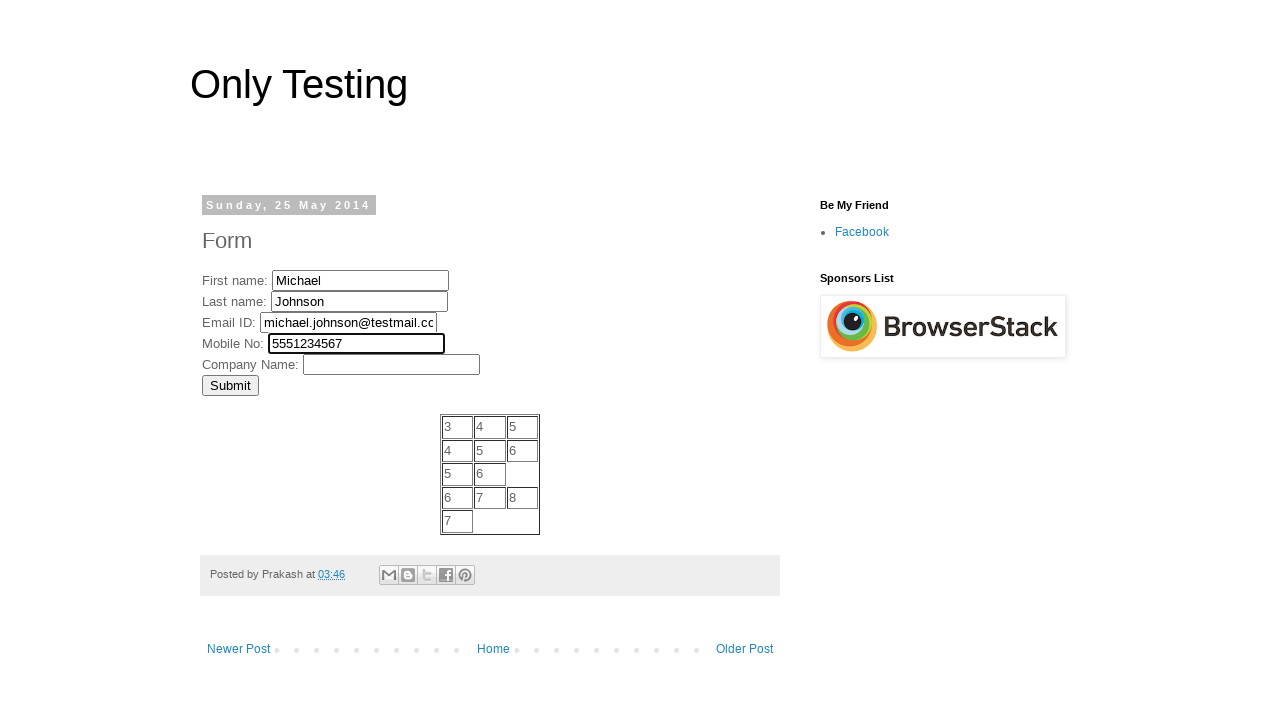

Filled company field with 'TechCorp Industries' on input[name='Company']
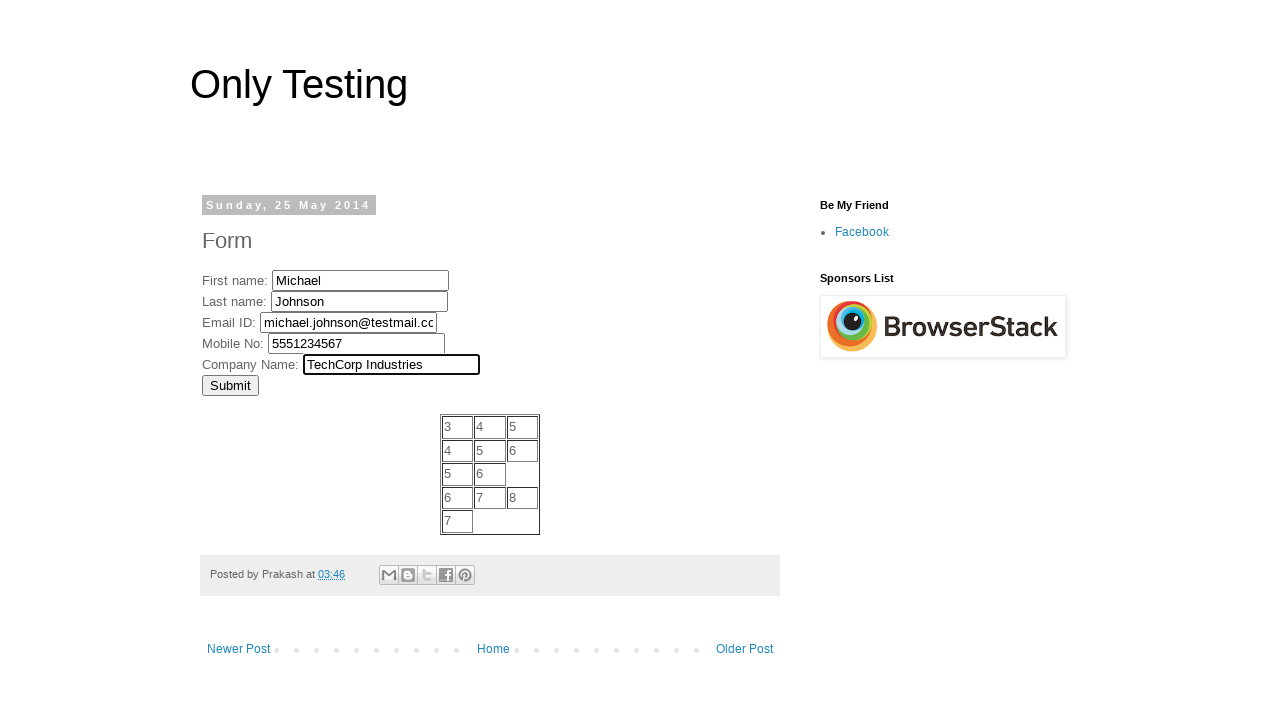

Clicked Submit button to submit the form at (230, 385) on input[value='Submit']
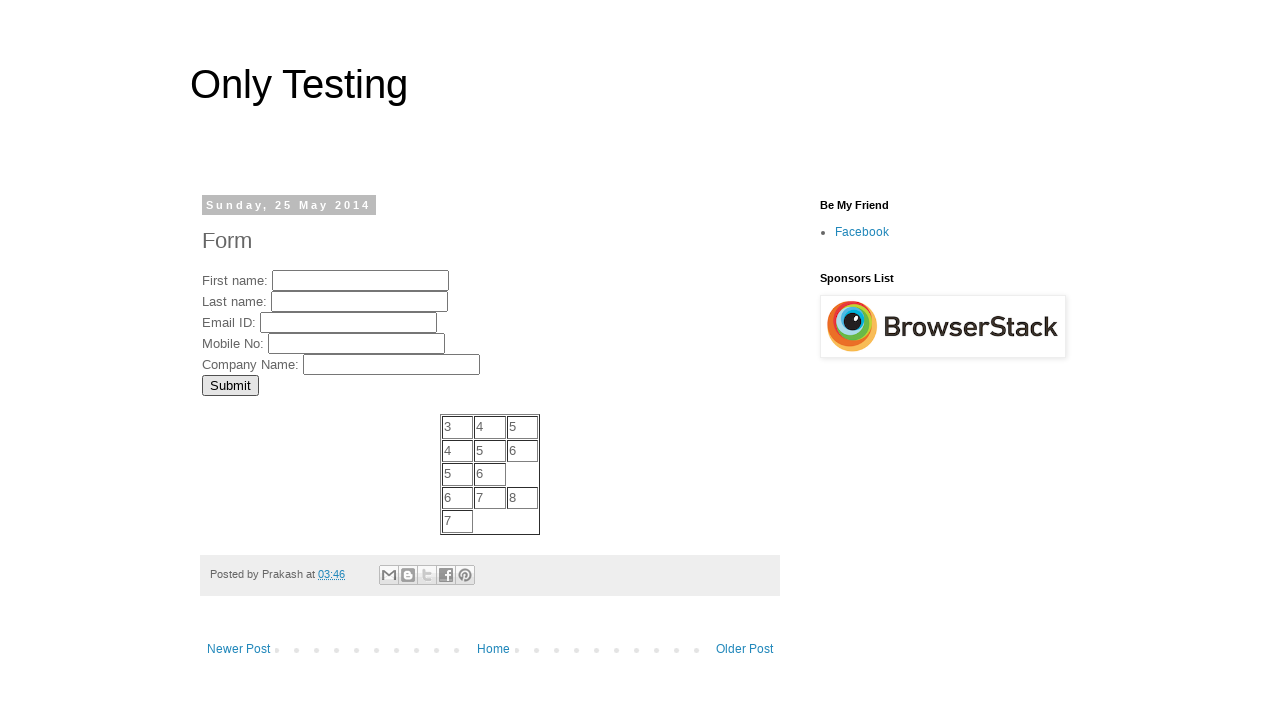

Set up dialog handler to accept alerts
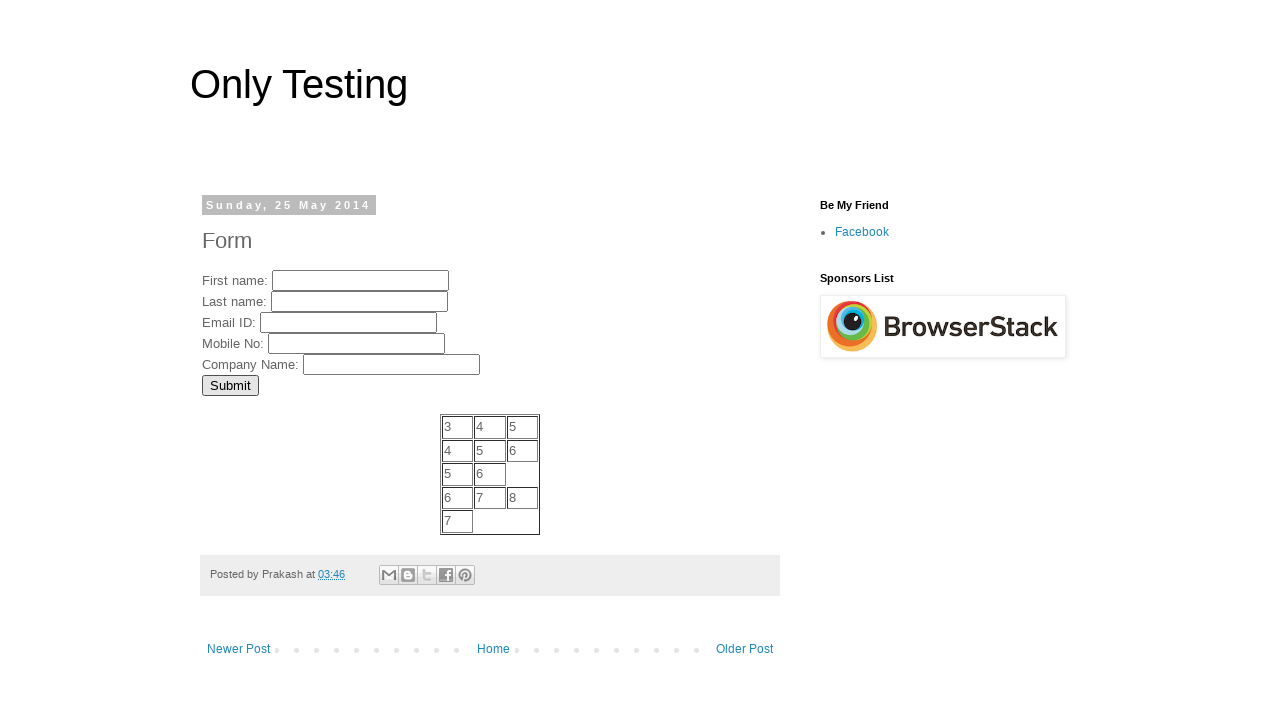

Waited 500ms for alert dialog to appear and be handled
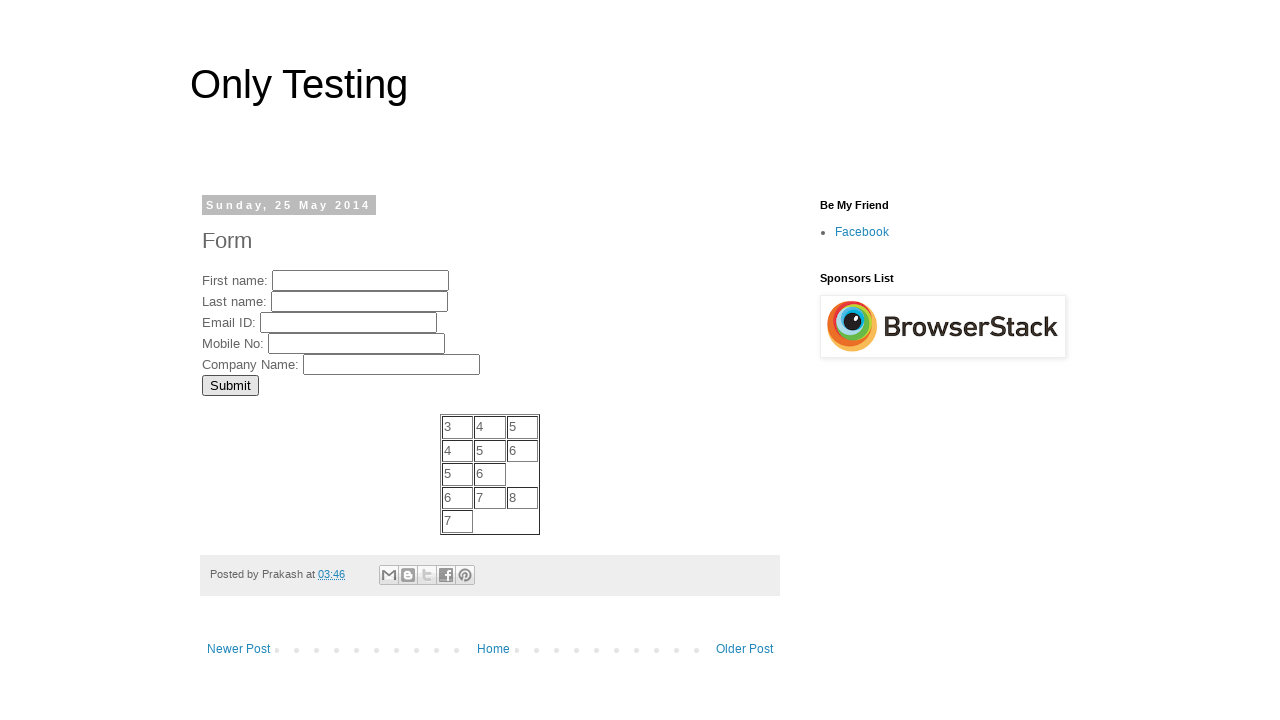

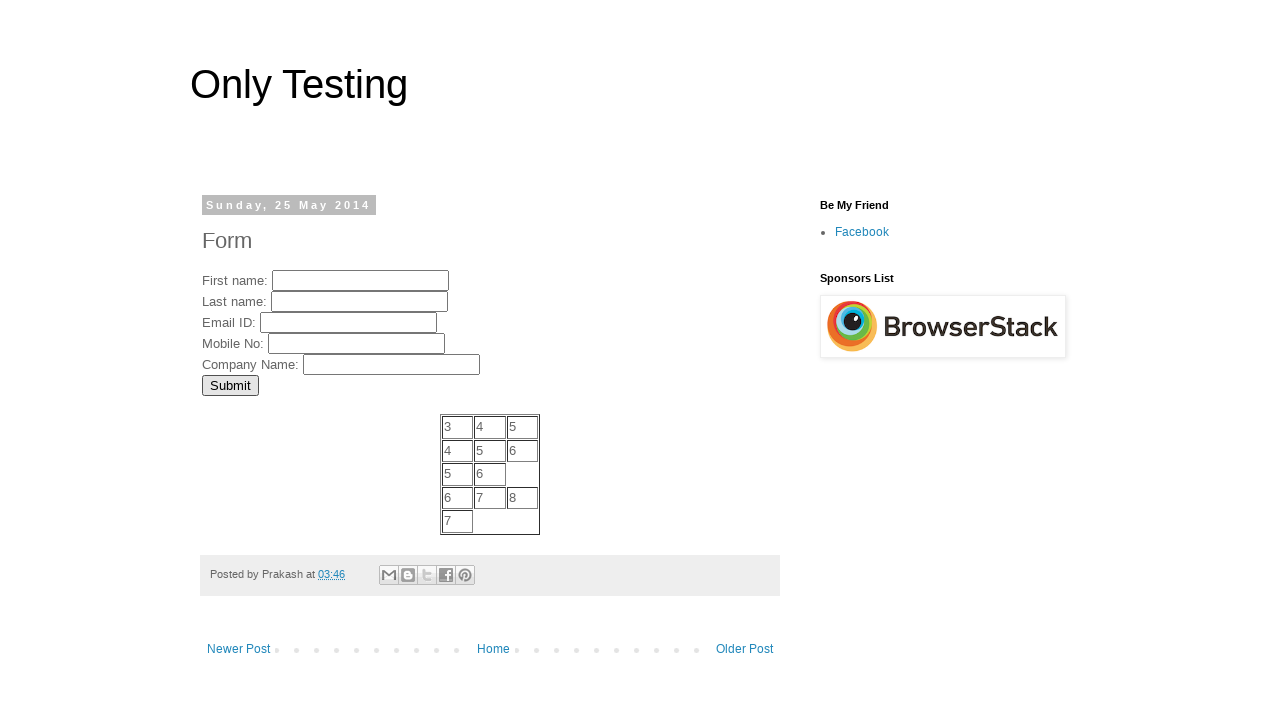